Tests starting a progress bar, waiting, and then stopping it

Starting URL: http://uitestingplayground.com/progressbar

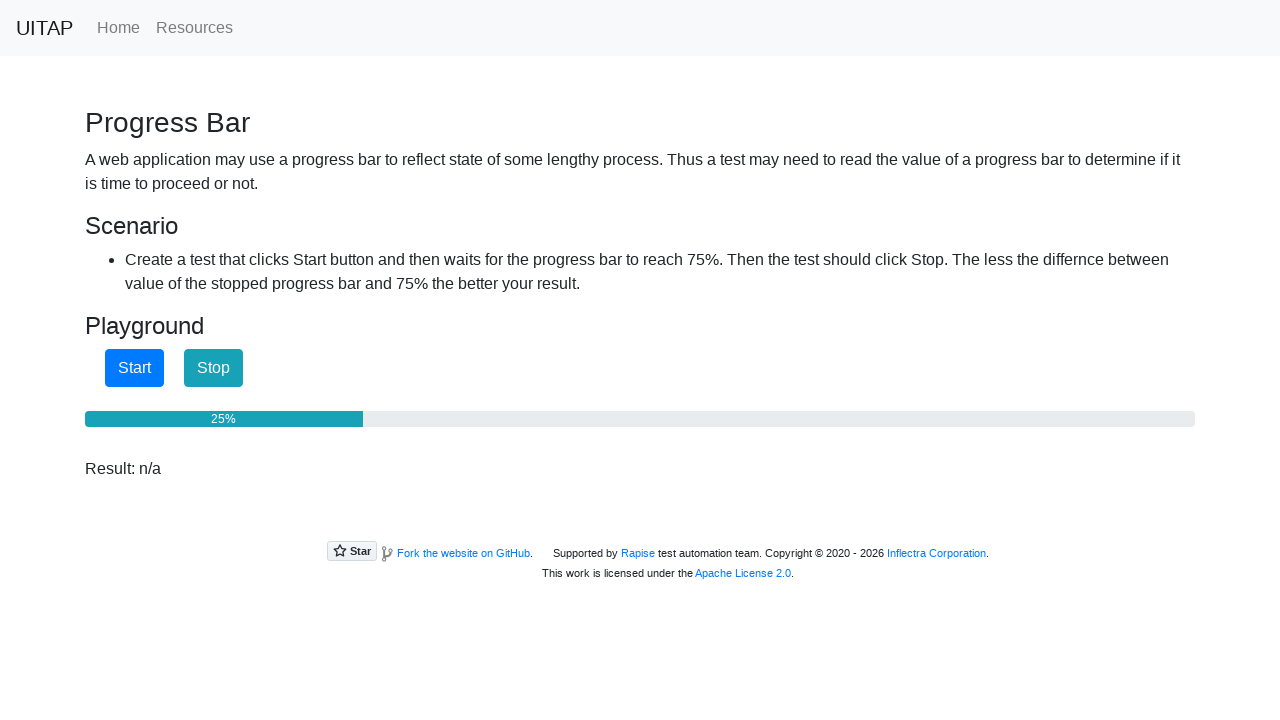

Clicked start button to begin progress bar at (134, 368) on #startButton
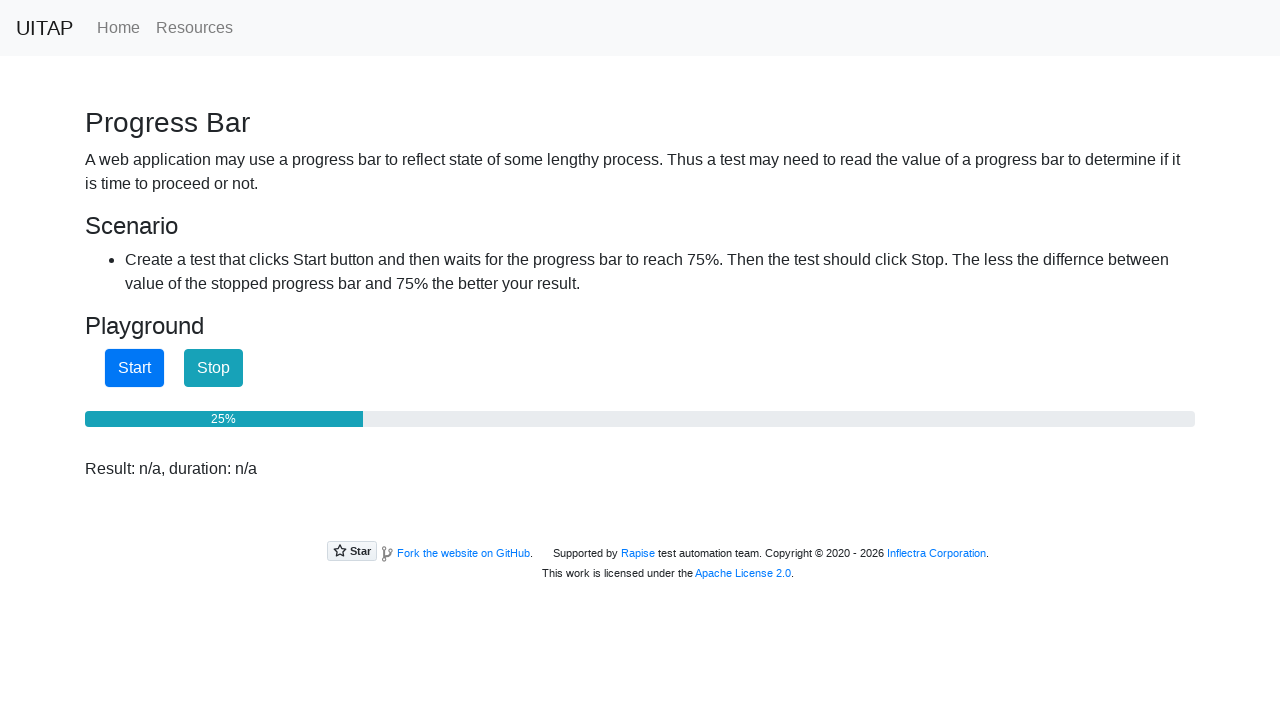

Clicked stop button to stop progress bar at (214, 368) on #stopButton
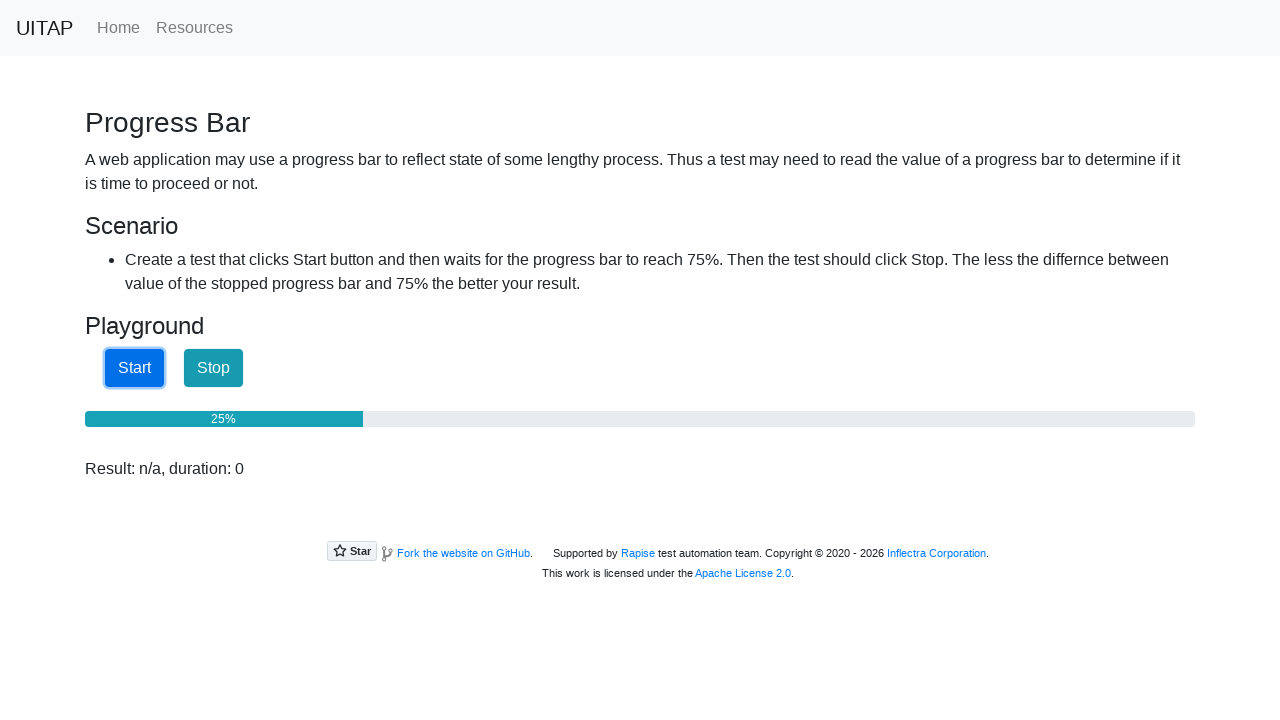

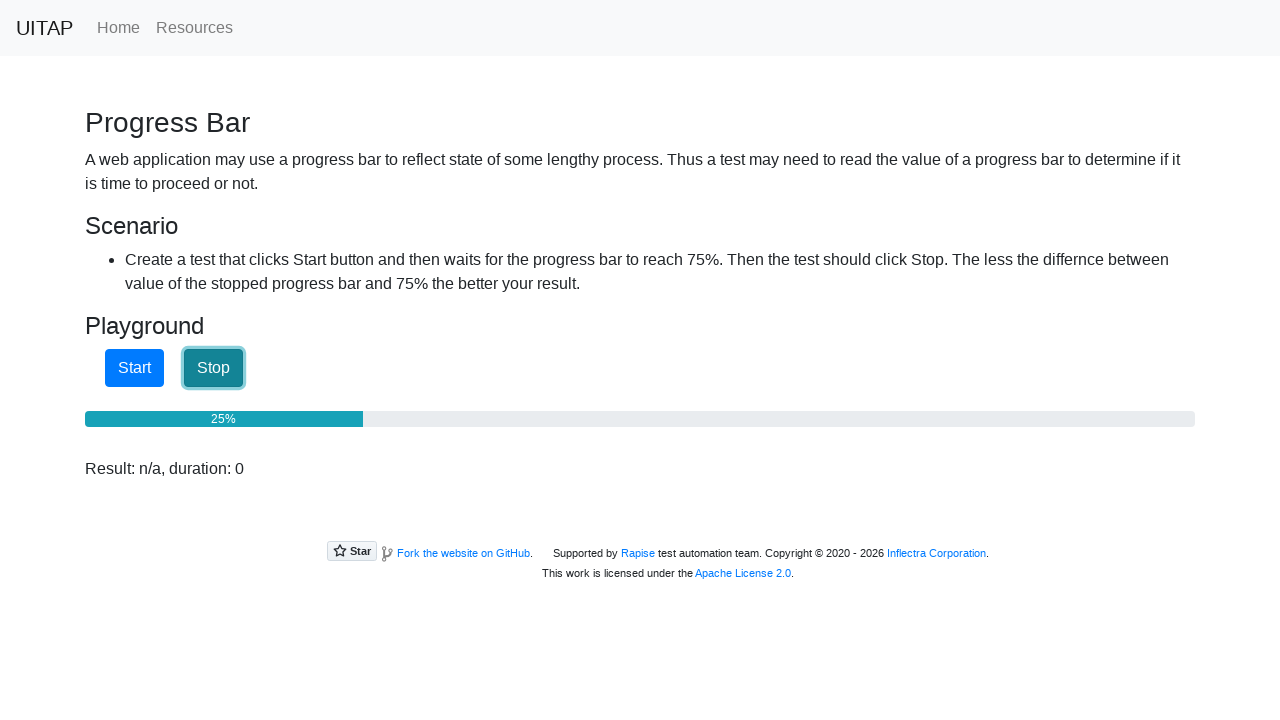